Tests that the browser back button works correctly with routing filters

Starting URL: https://demo.playwright.dev/todomvc

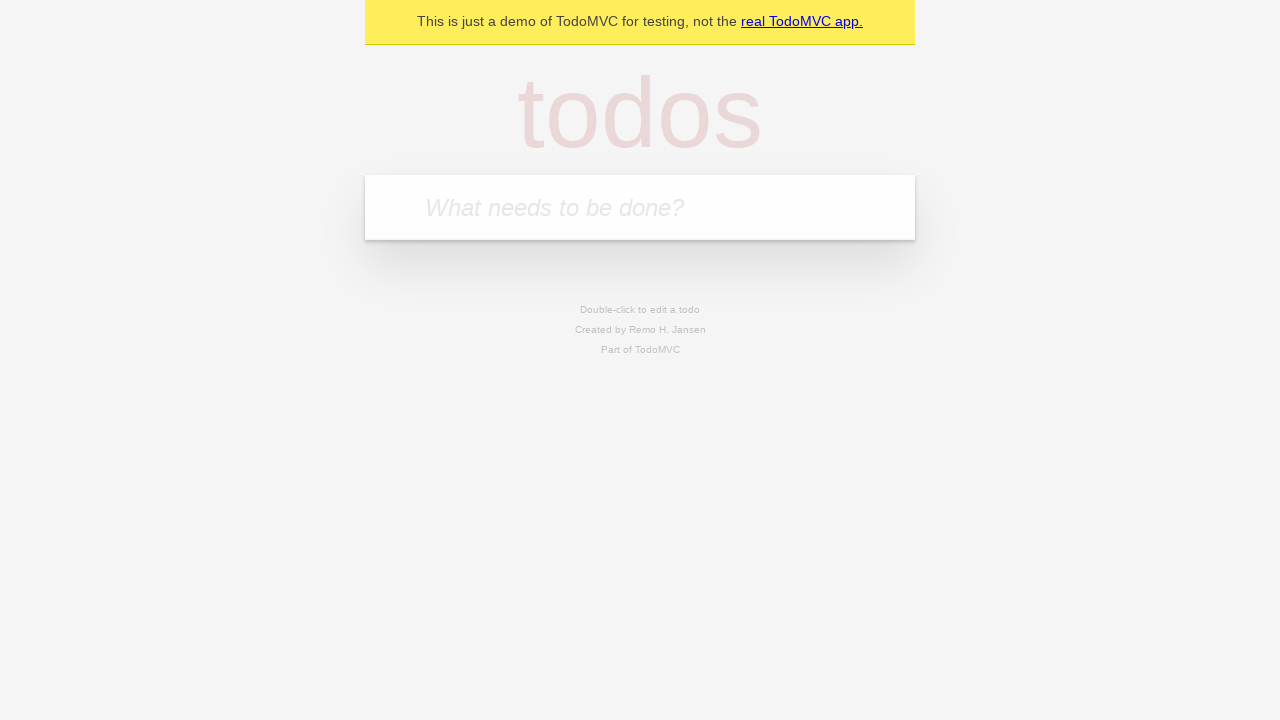

Filled todo input with 'buy some cheese' on internal:attr=[placeholder="What needs to be done?"i]
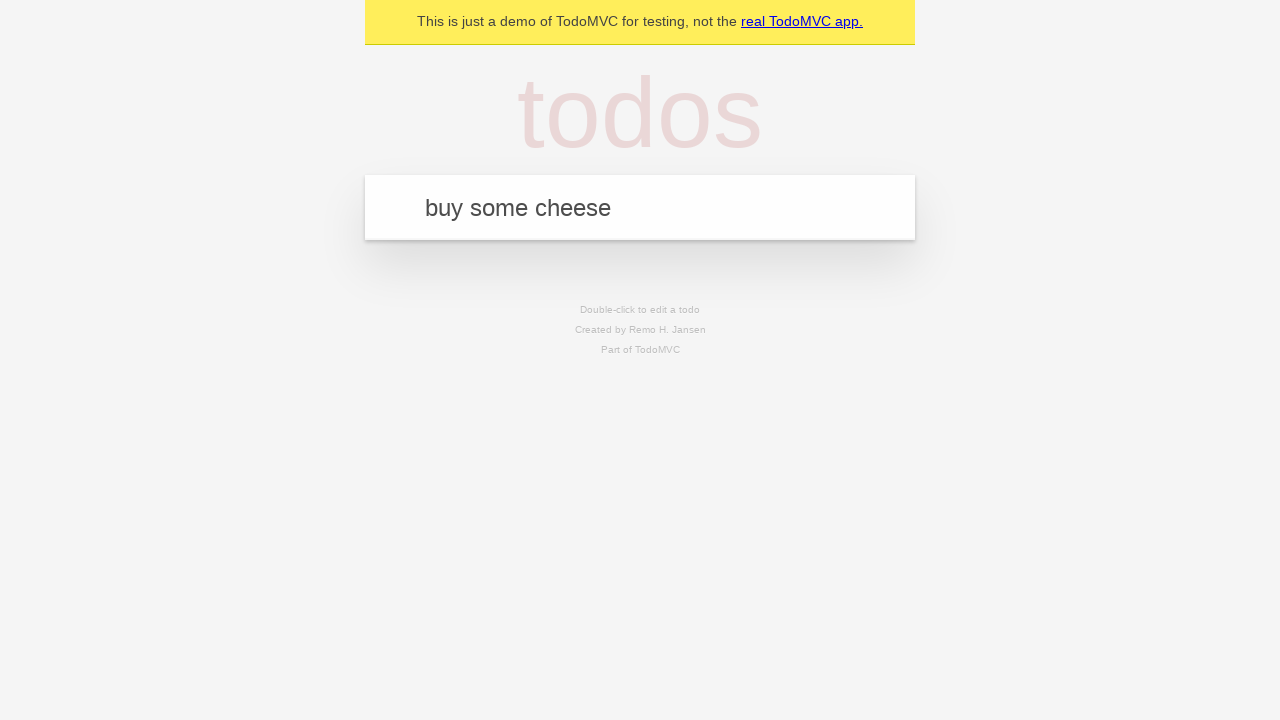

Pressed Enter to add first todo item on internal:attr=[placeholder="What needs to be done?"i]
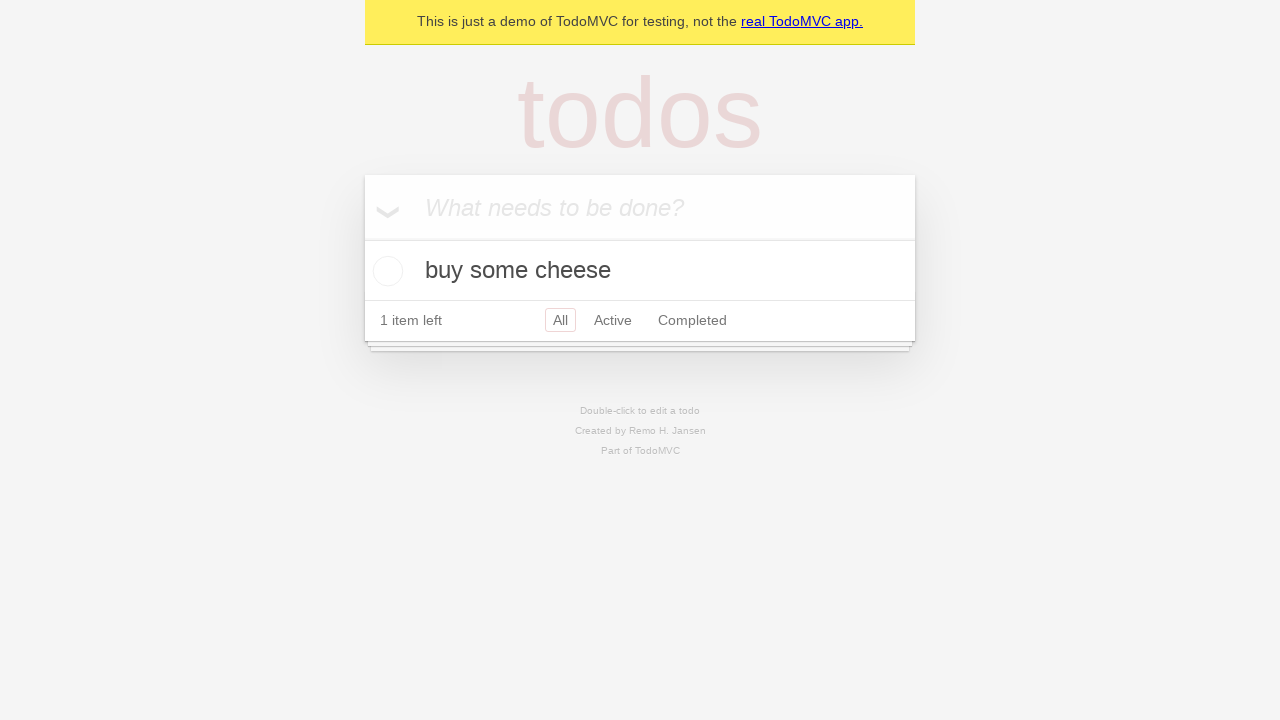

Filled todo input with 'feed the cat' on internal:attr=[placeholder="What needs to be done?"i]
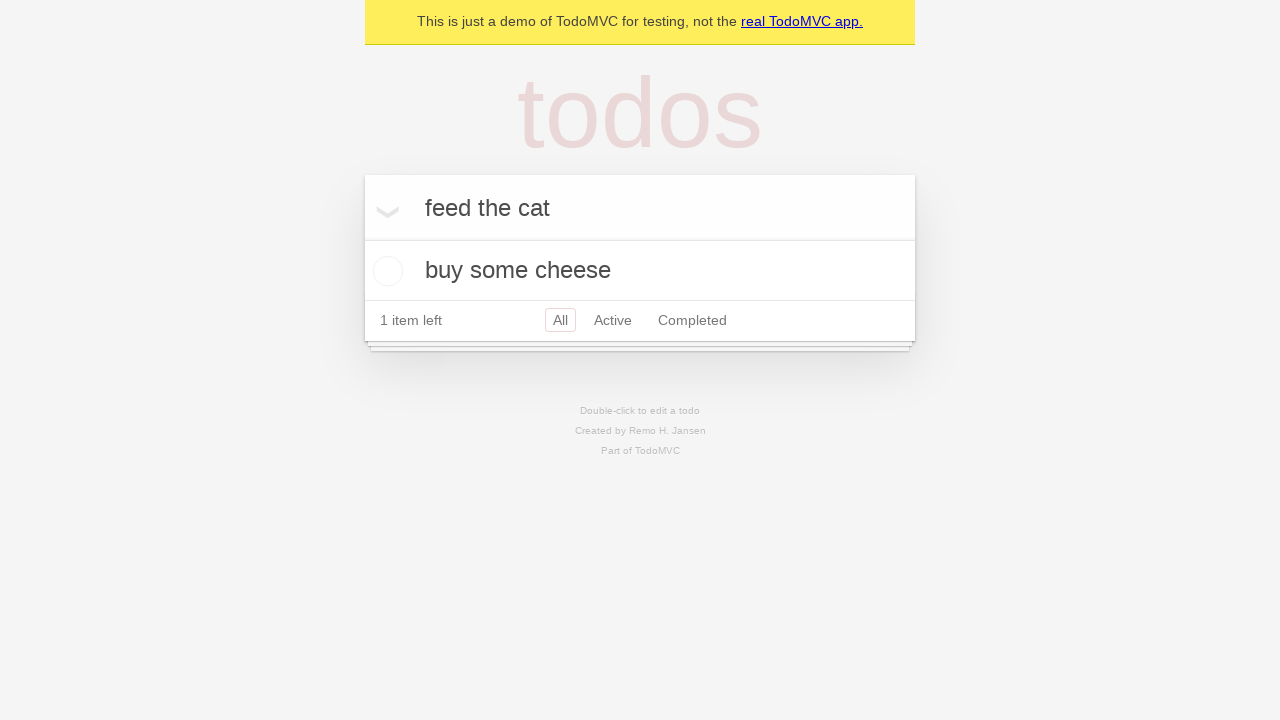

Pressed Enter to add second todo item on internal:attr=[placeholder="What needs to be done?"i]
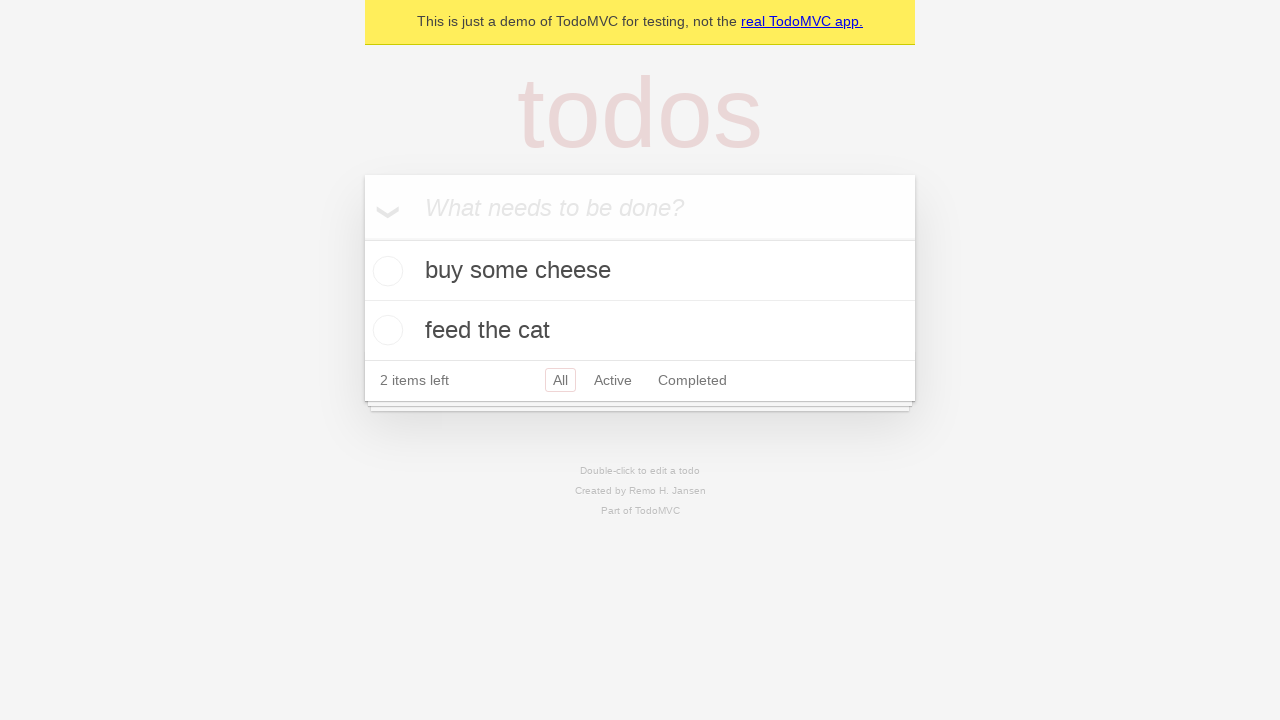

Filled todo input with 'book a doctors appointment' on internal:attr=[placeholder="What needs to be done?"i]
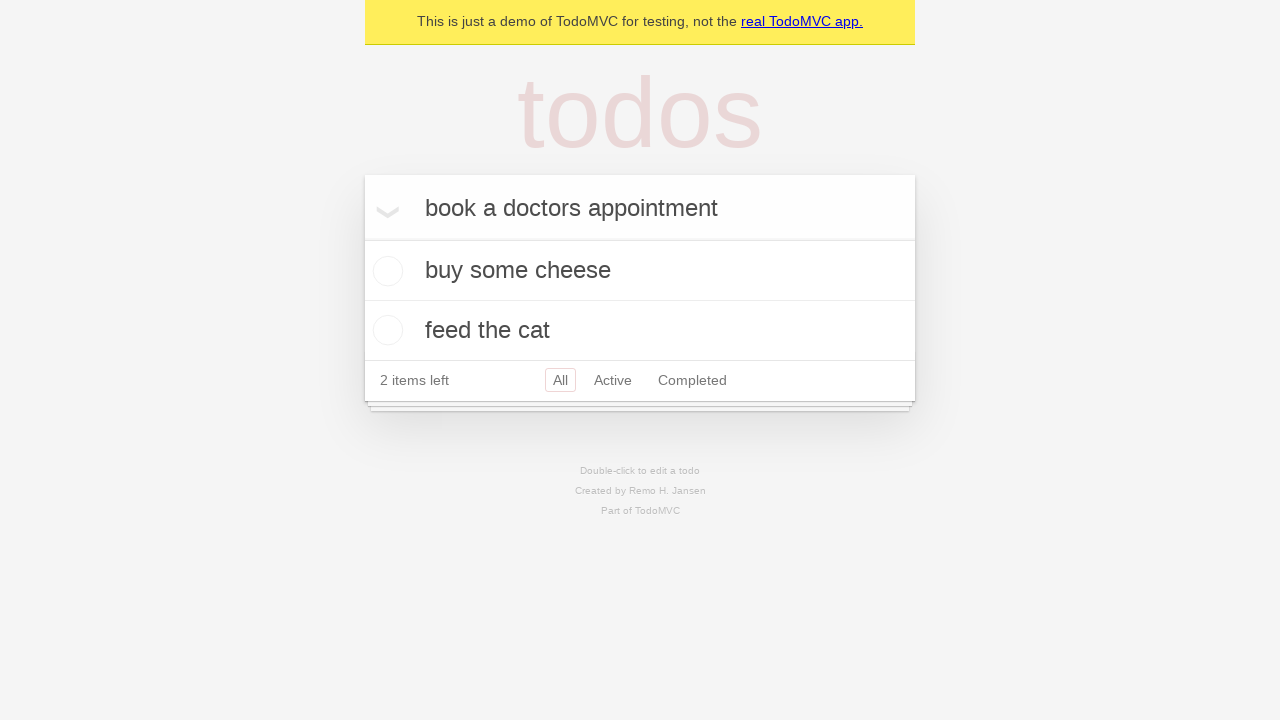

Pressed Enter to add third todo item on internal:attr=[placeholder="What needs to be done?"i]
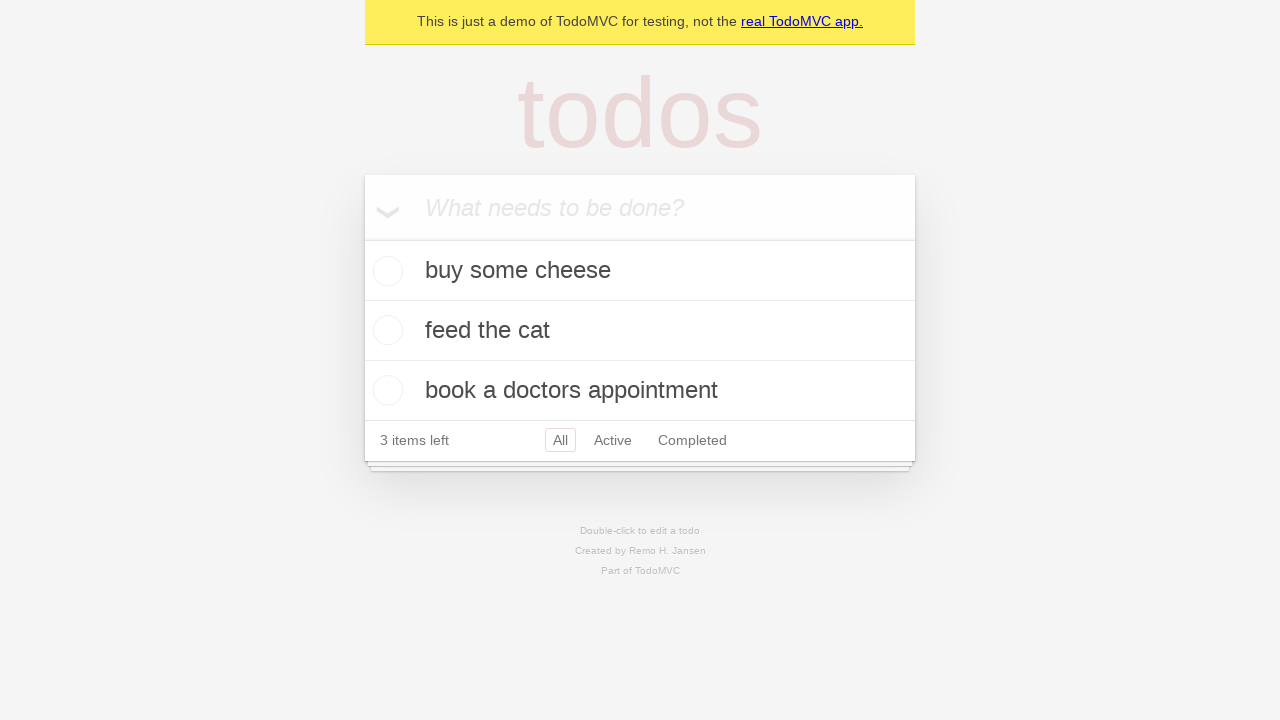

Checked the second todo item (feed the cat) at (385, 330) on internal:testid=[data-testid="todo-item"s] >> nth=1 >> internal:role=checkbox
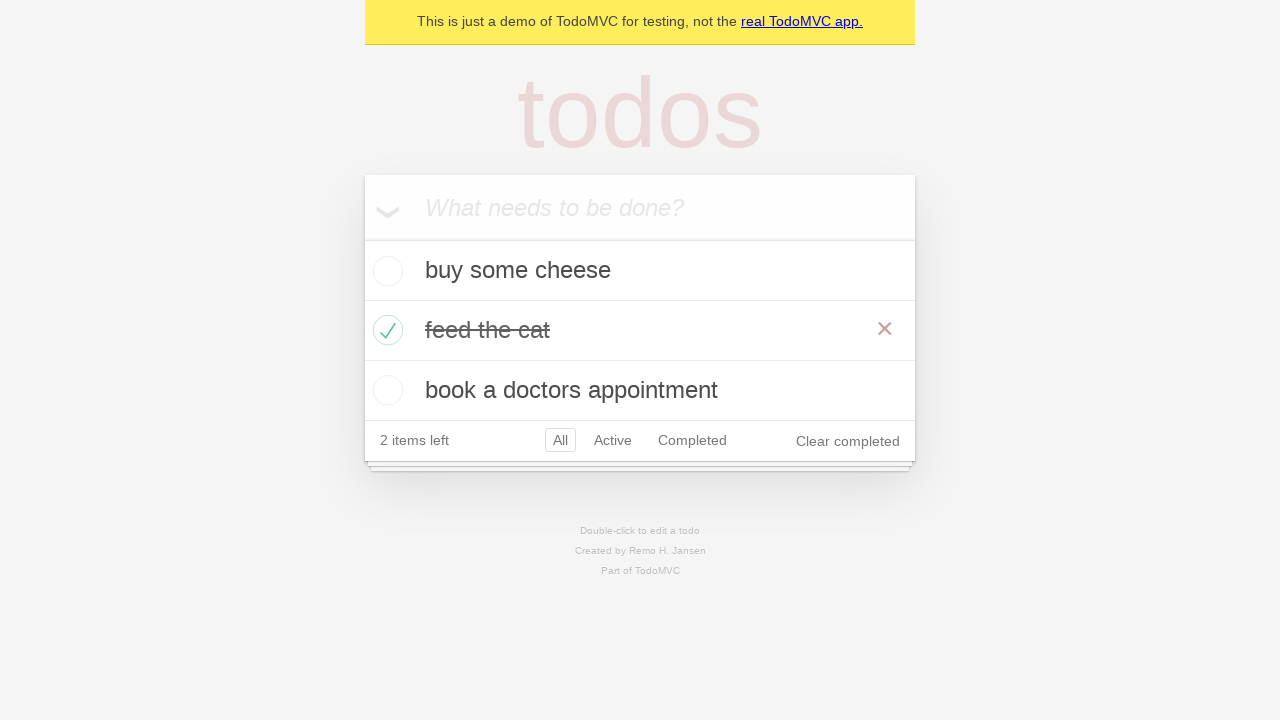

Clicked 'All' filter link at (560, 440) on internal:role=link[name="All"i]
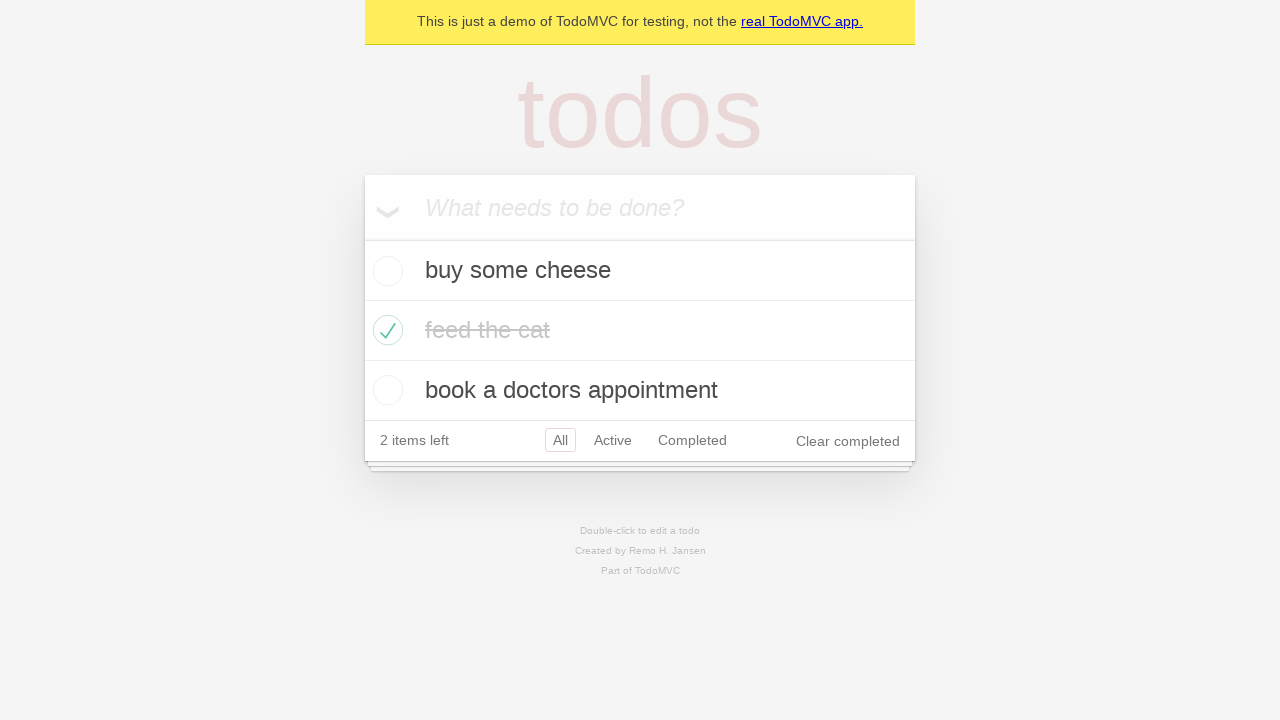

Clicked 'Active' filter link at (613, 440) on internal:role=link[name="Active"i]
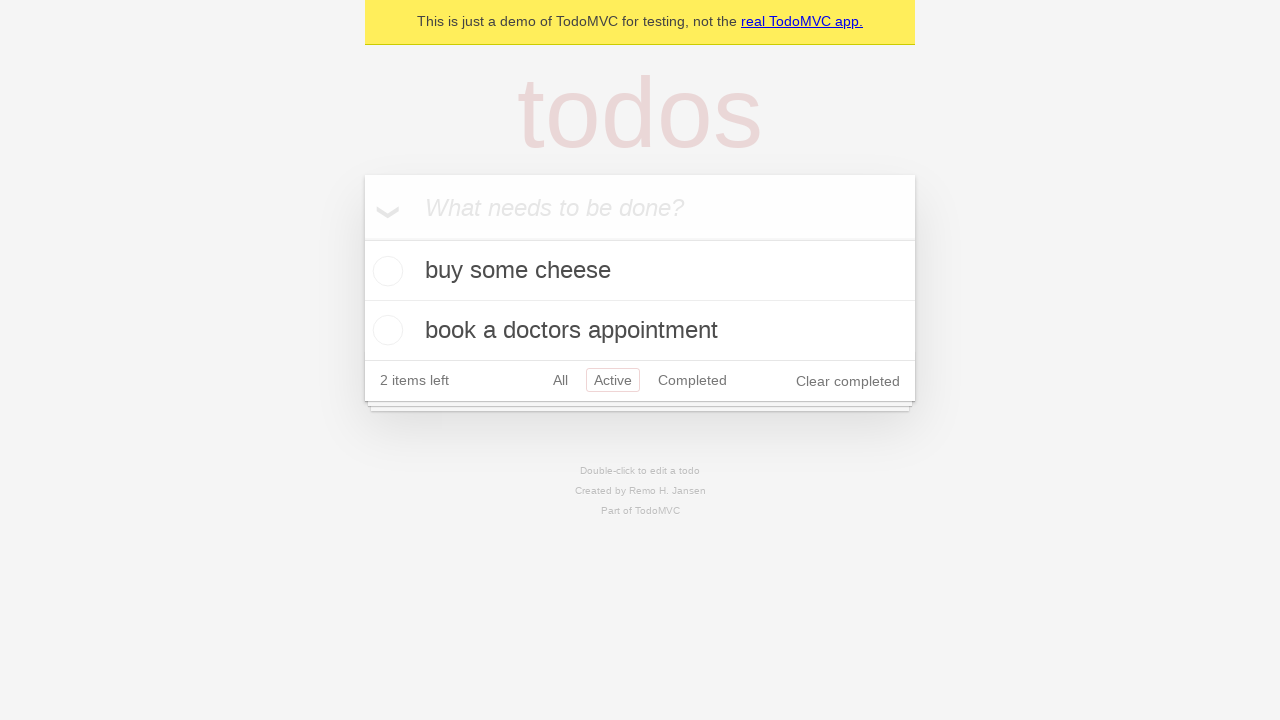

Clicked 'Completed' filter link at (692, 380) on internal:role=link[name="Completed"i]
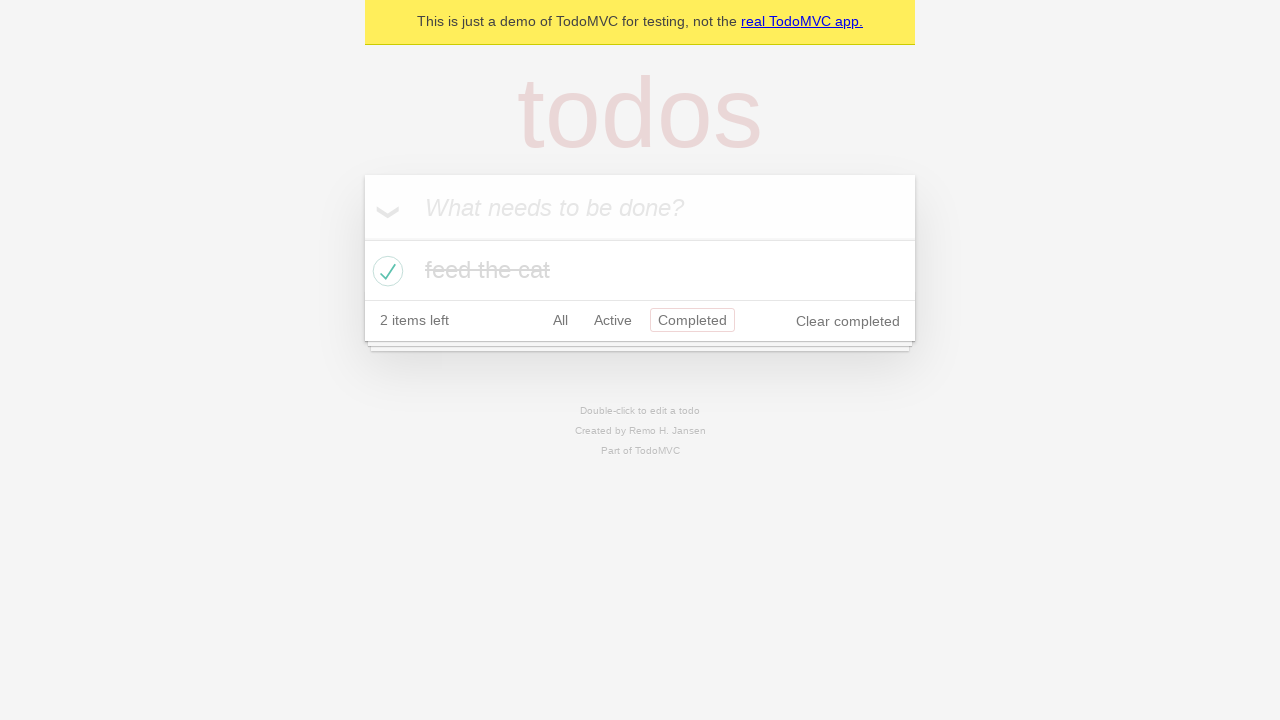

Navigated back to Active filter using browser back button
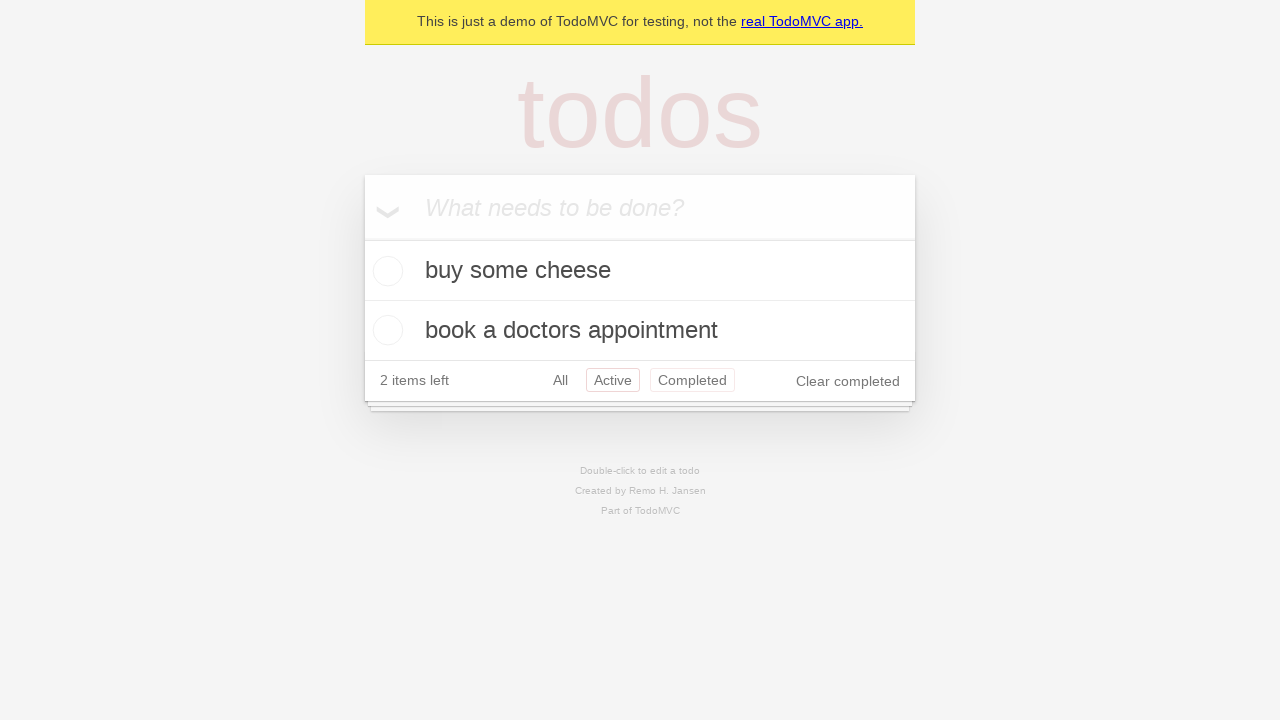

Navigated back to All filter using browser back button
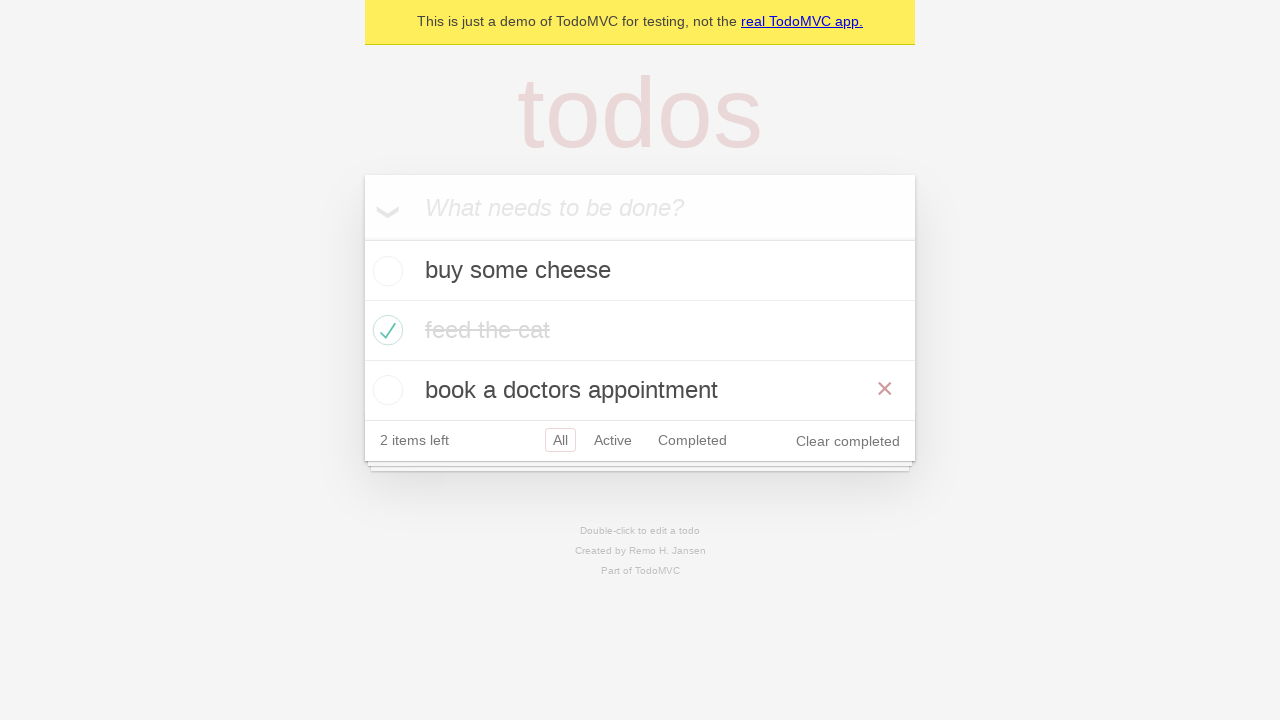

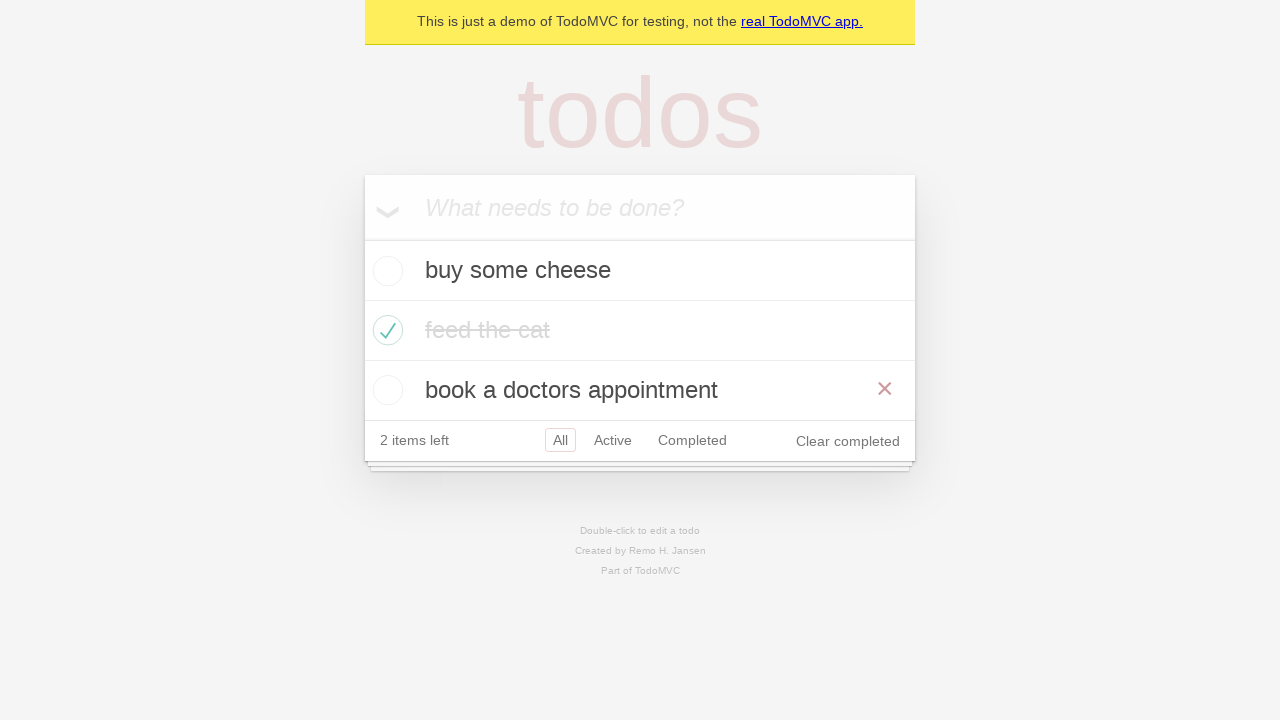